Tests that the tech radar page loads correctly by verifying the page title matches the expected value

Starting URL: https://jackplowman.github.io/tech-radar/

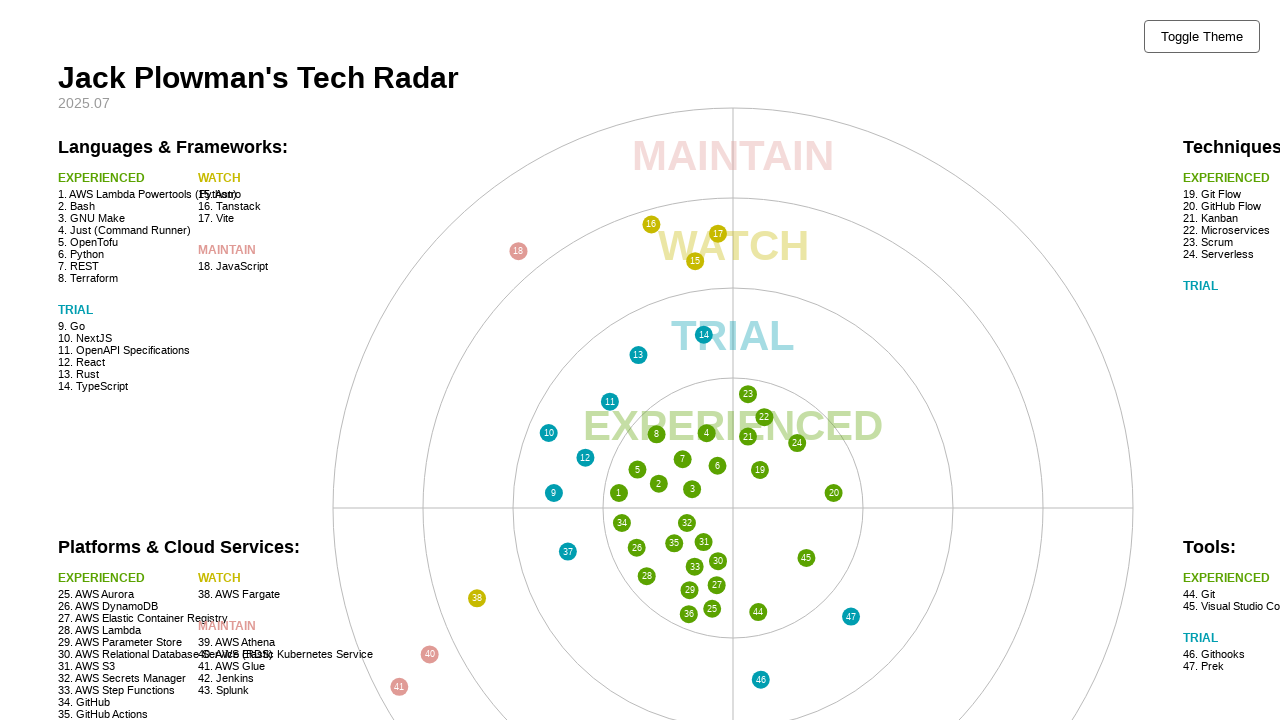

Navigated to tech radar page at https://jackplowman.github.io/tech-radar/
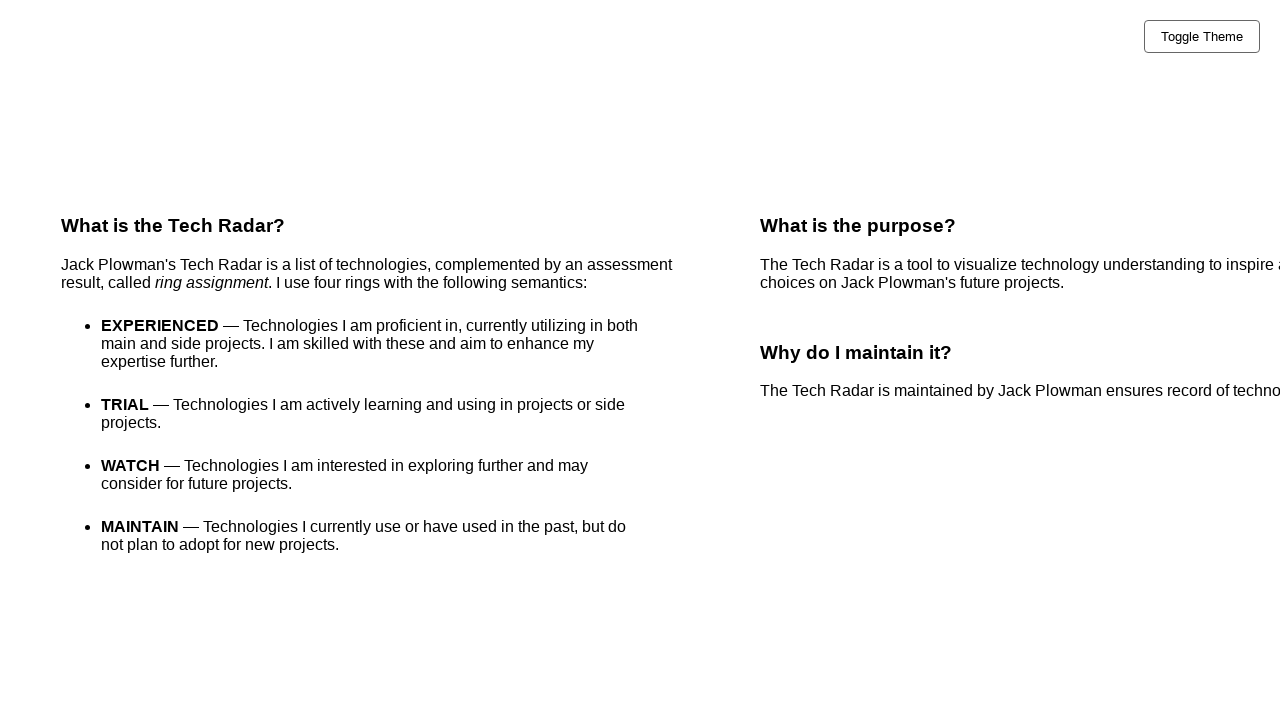

Verified page title matches 'Jack Plowman's Tech Radar'
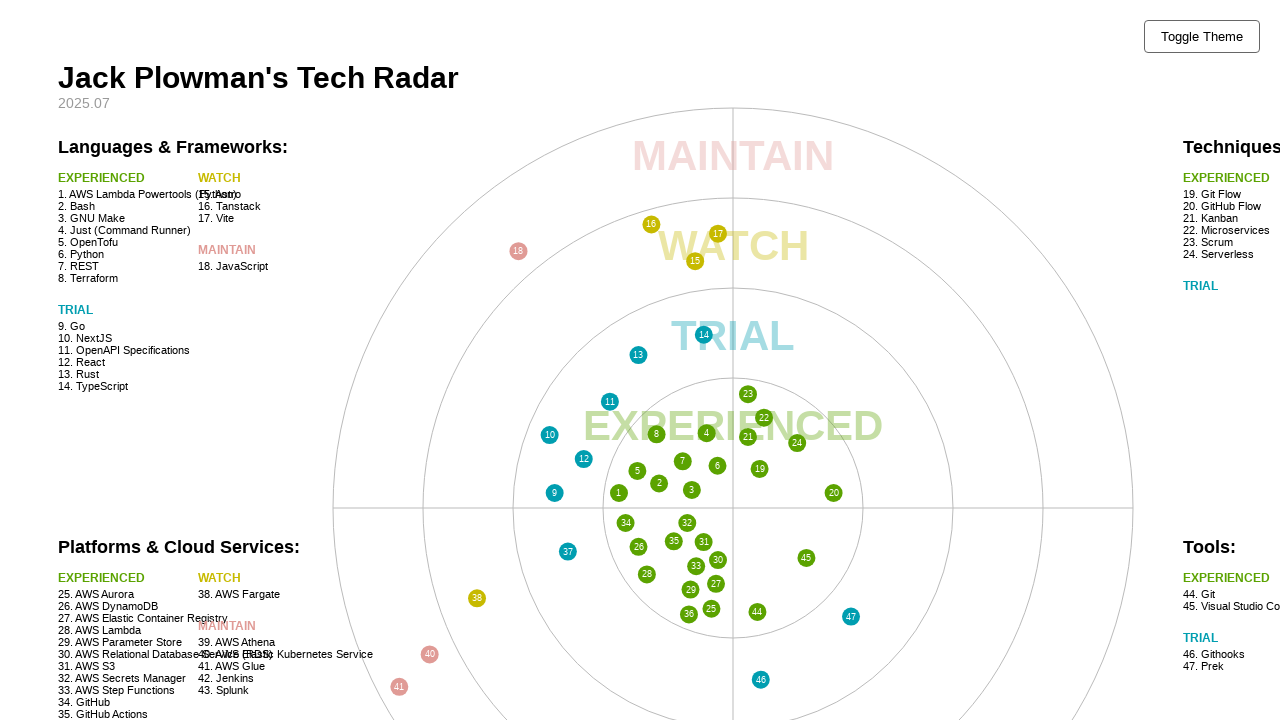

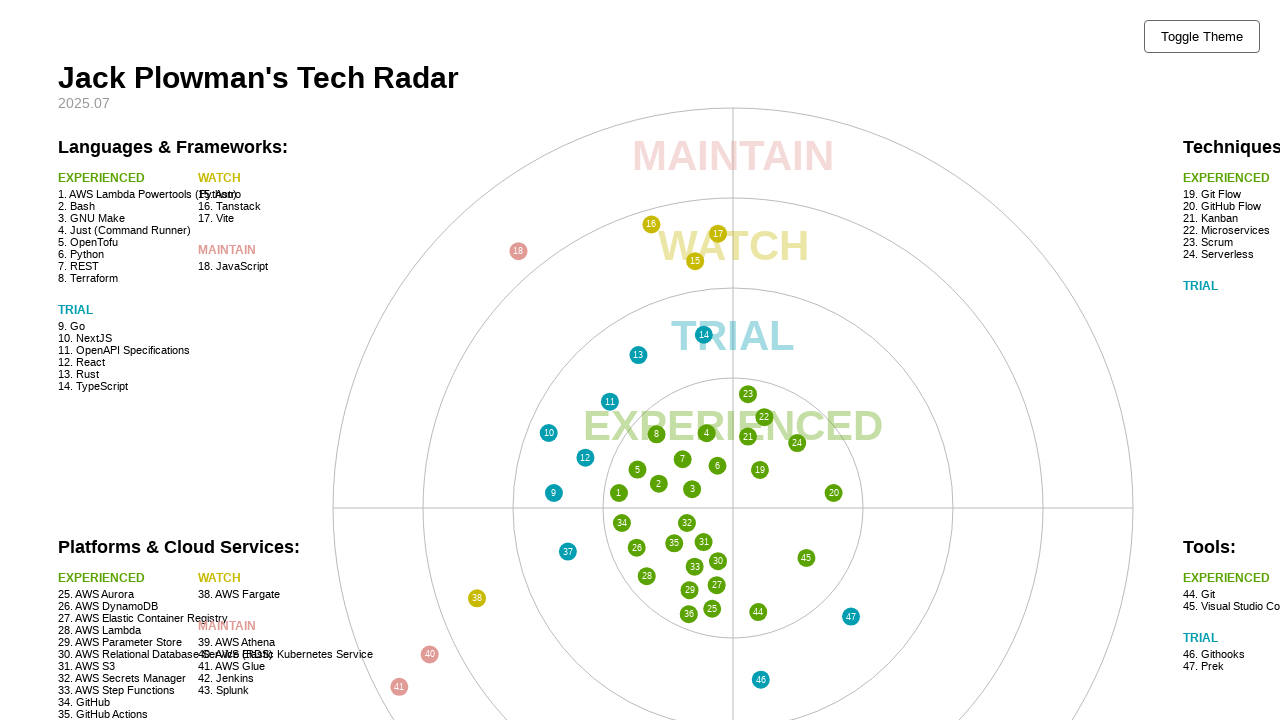